Tests dropdown functionality on a travel packages page by selecting a sort option from a dropdown menu

Starting URL: https://www.holidify.com/places/kochi/packages.html

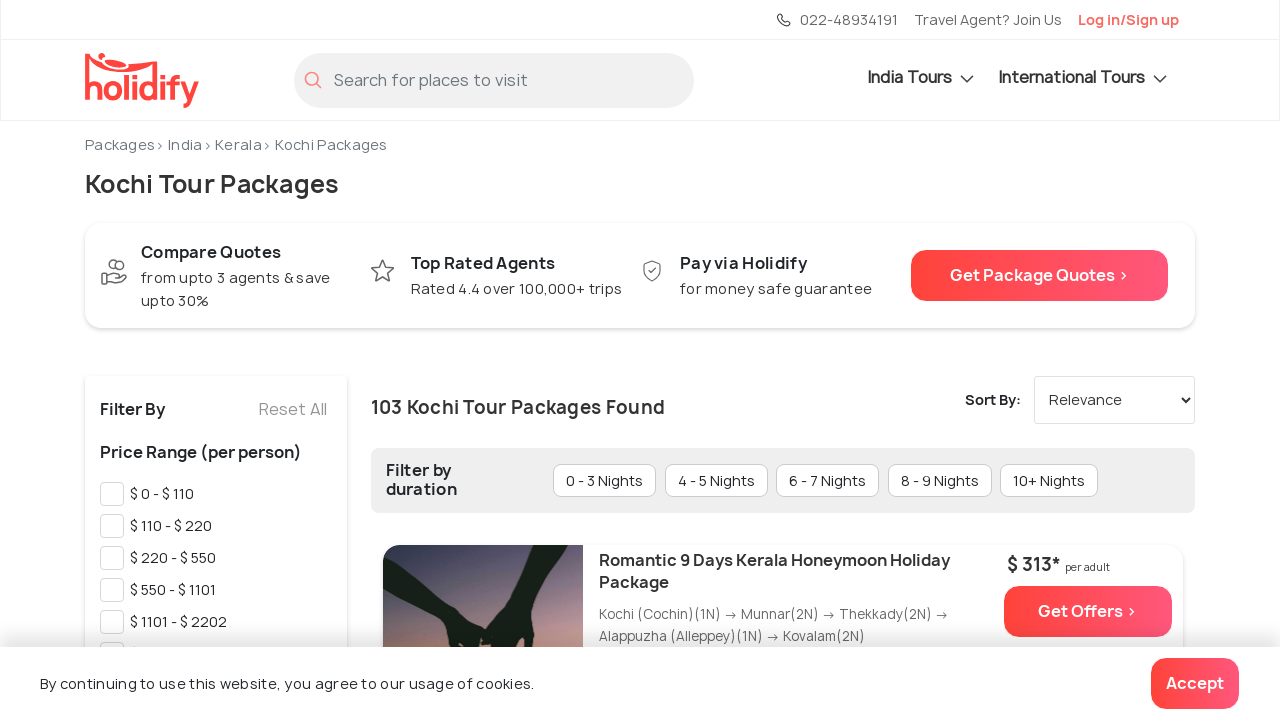

Selected 'Duration Min - Max' option from the sort packages dropdown on #sortPackages
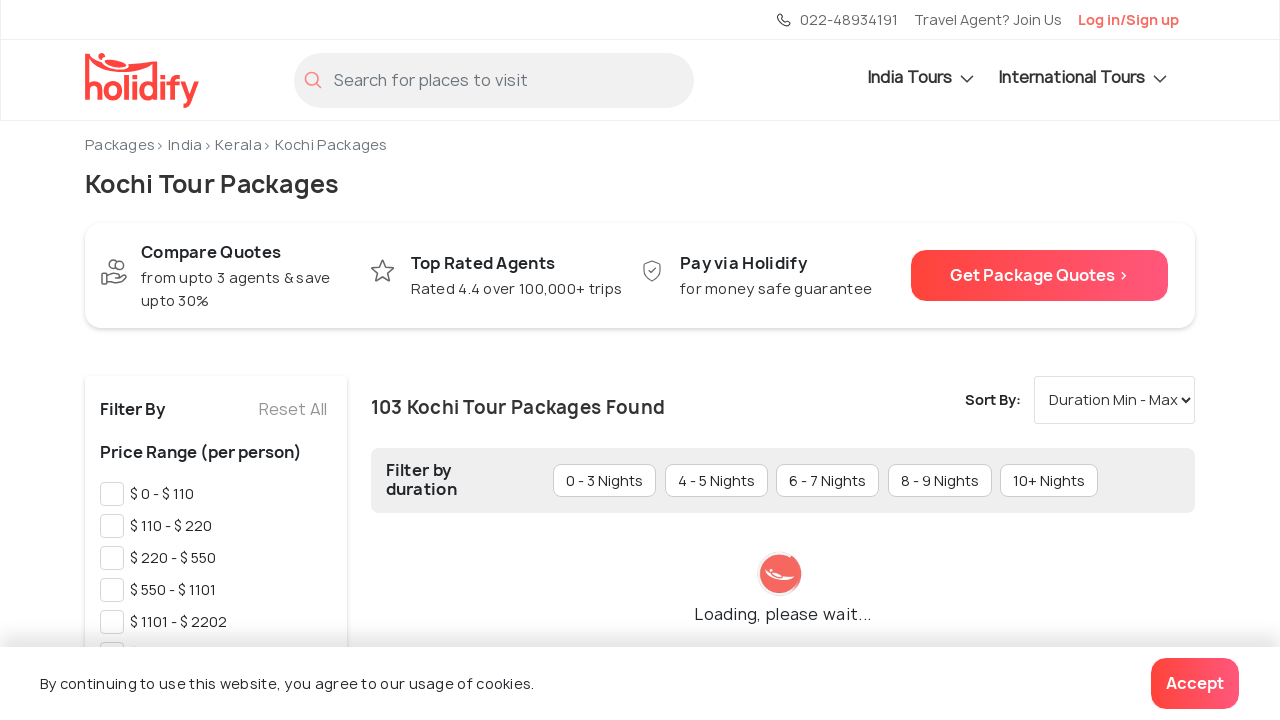

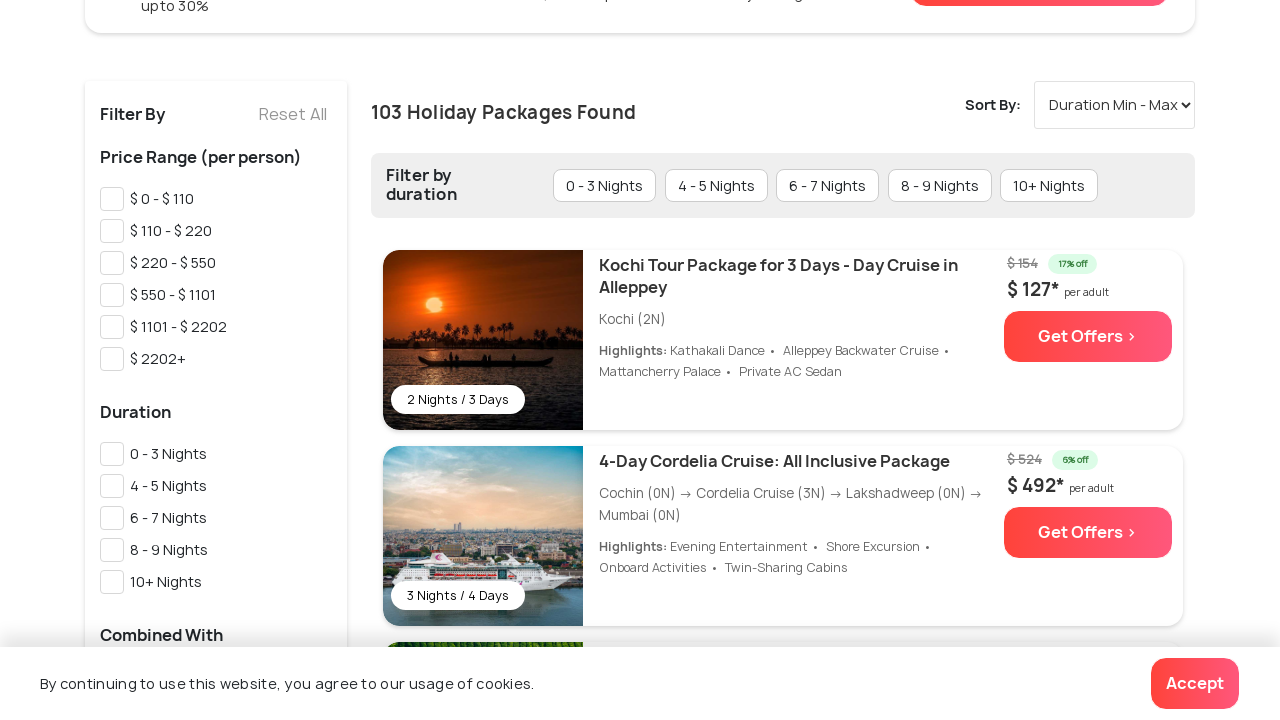